Tests JavaScript confirm dialog handling by clicking a button to trigger a confirm dialog, dismissing it (clicking Cancel), and verifying the result message shows the cancel action.

Starting URL: https://automationfc.github.io/basic-form/index.html

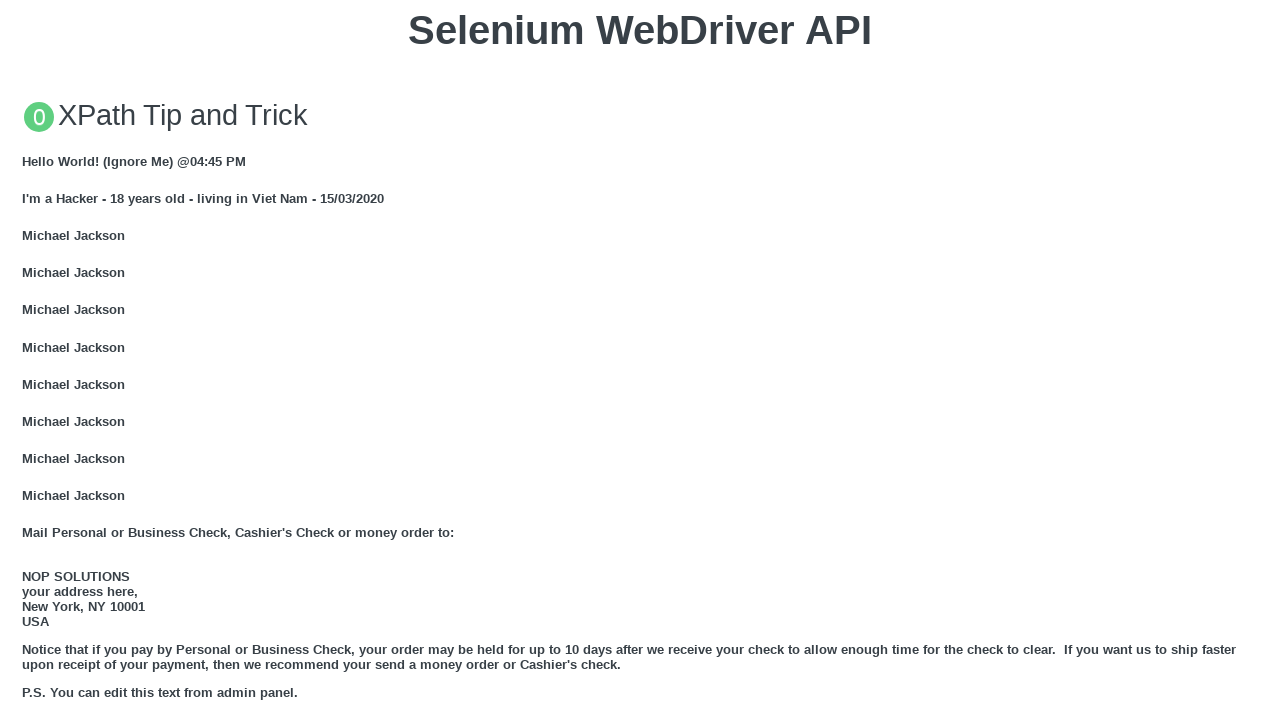

Set up dialog handler to dismiss confirm dialog
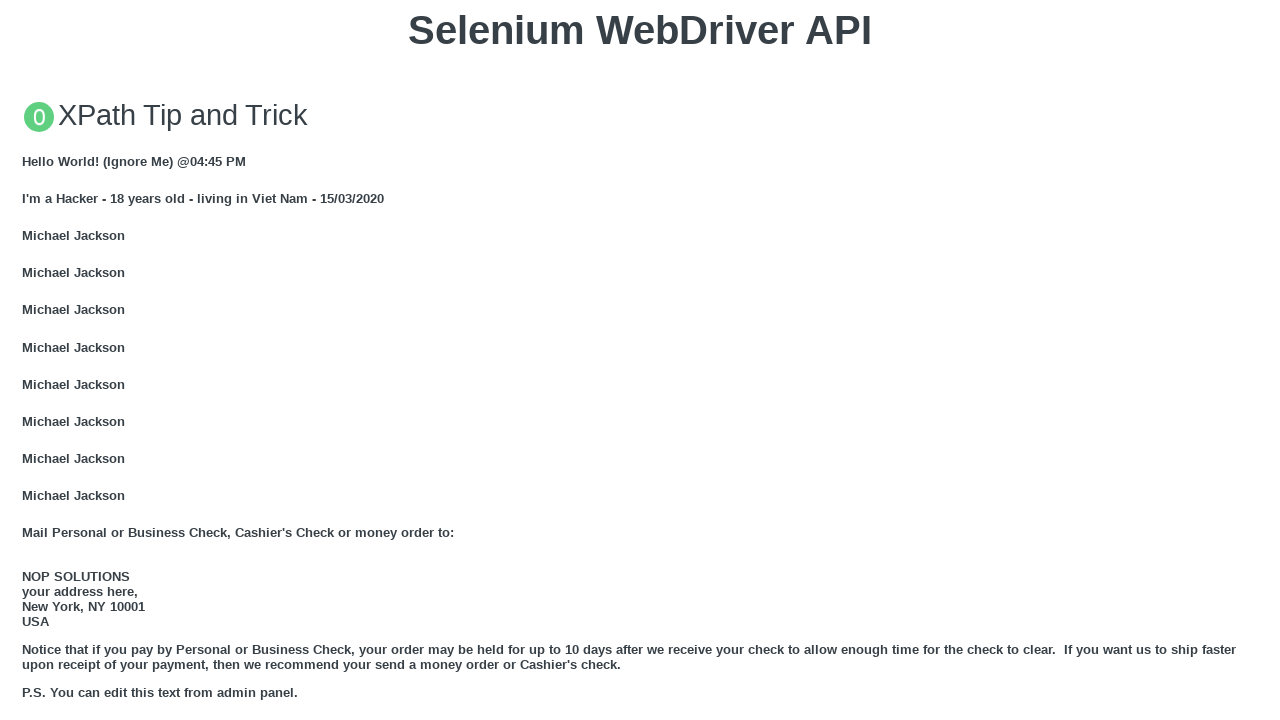

Clicked 'Click for JS Confirm' button to trigger confirm dialog at (640, 360) on xpath=//button[text()='Click for JS Confirm']
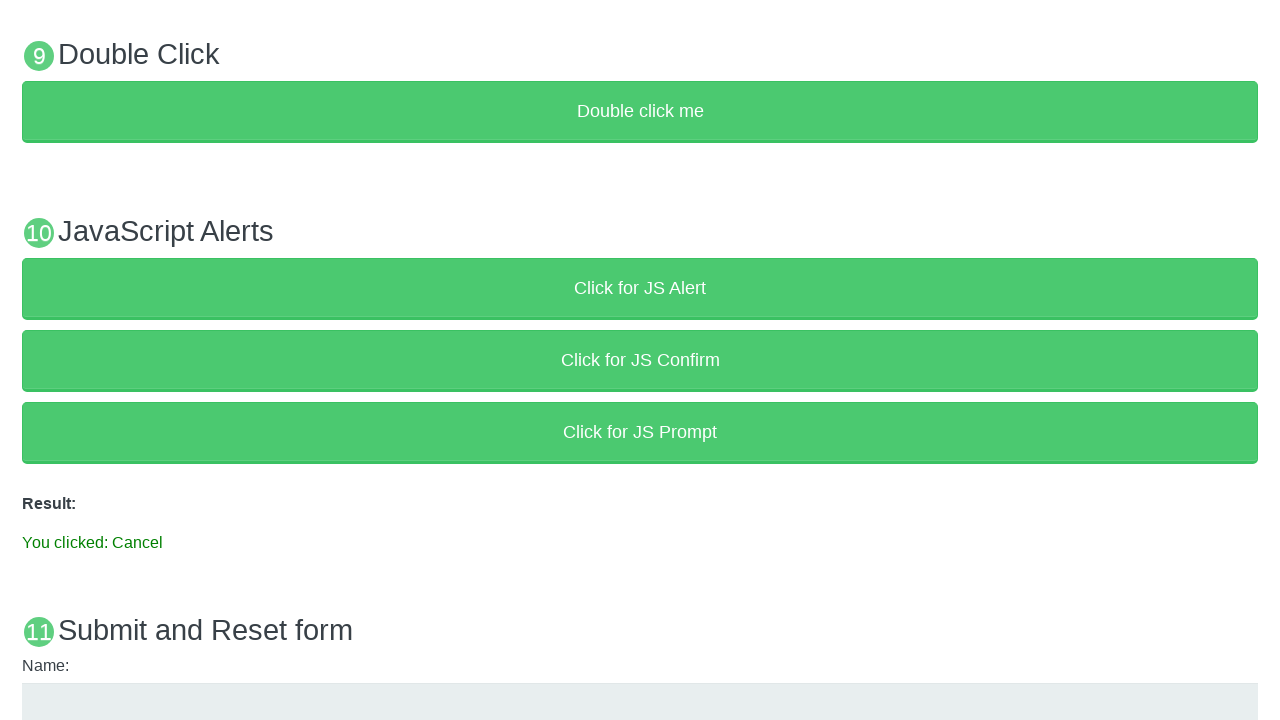

Result message element appeared after dismissing confirm dialog
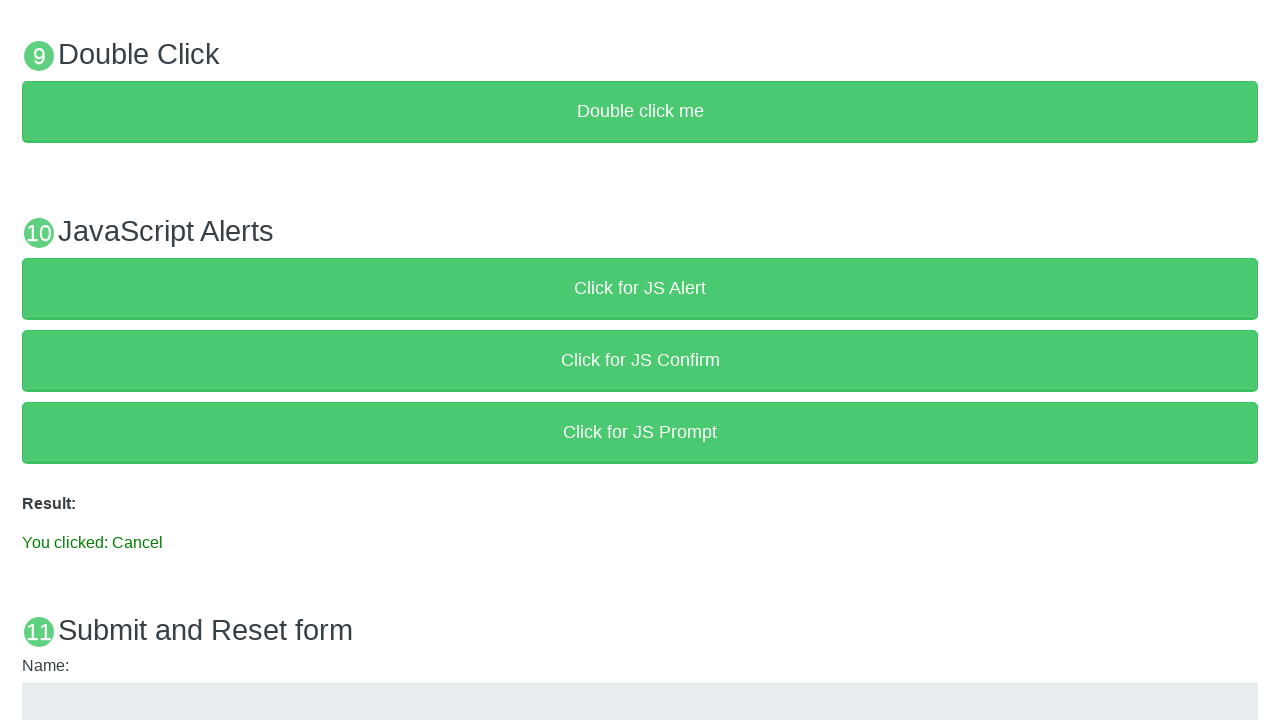

Retrieved result message text: 'You clicked: Cancel'
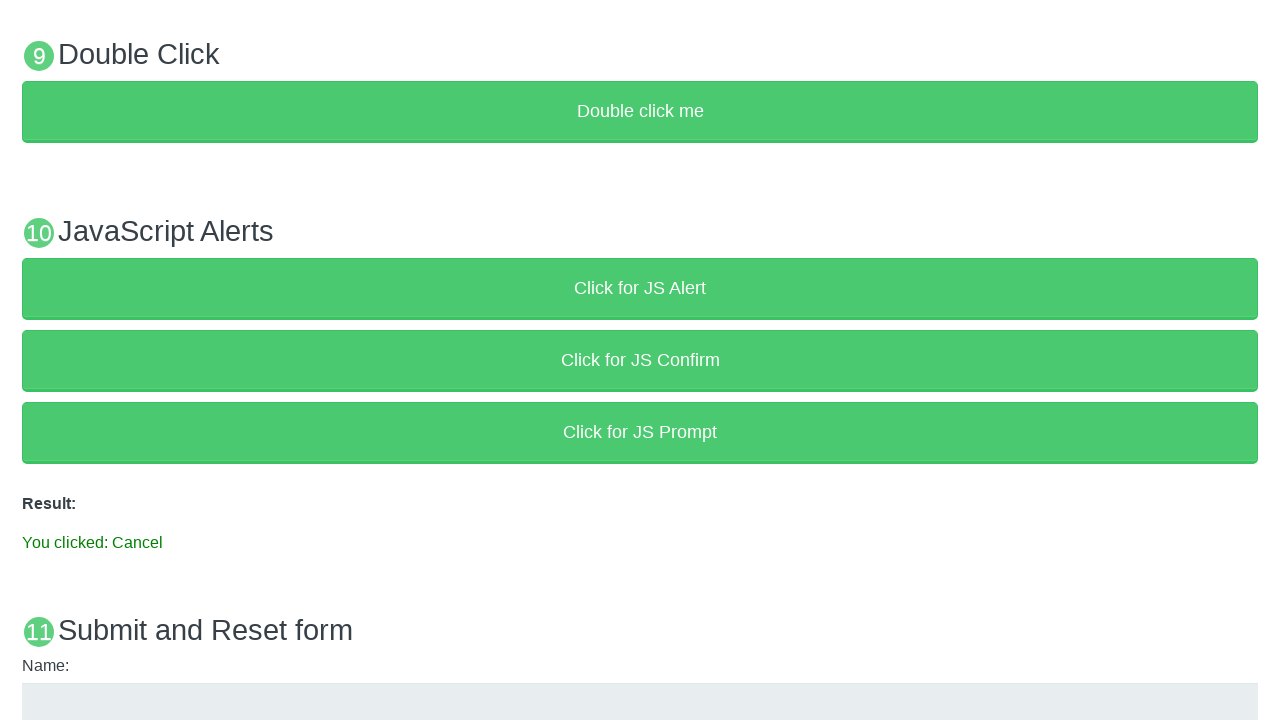

Verified result message shows 'You clicked: Cancel'
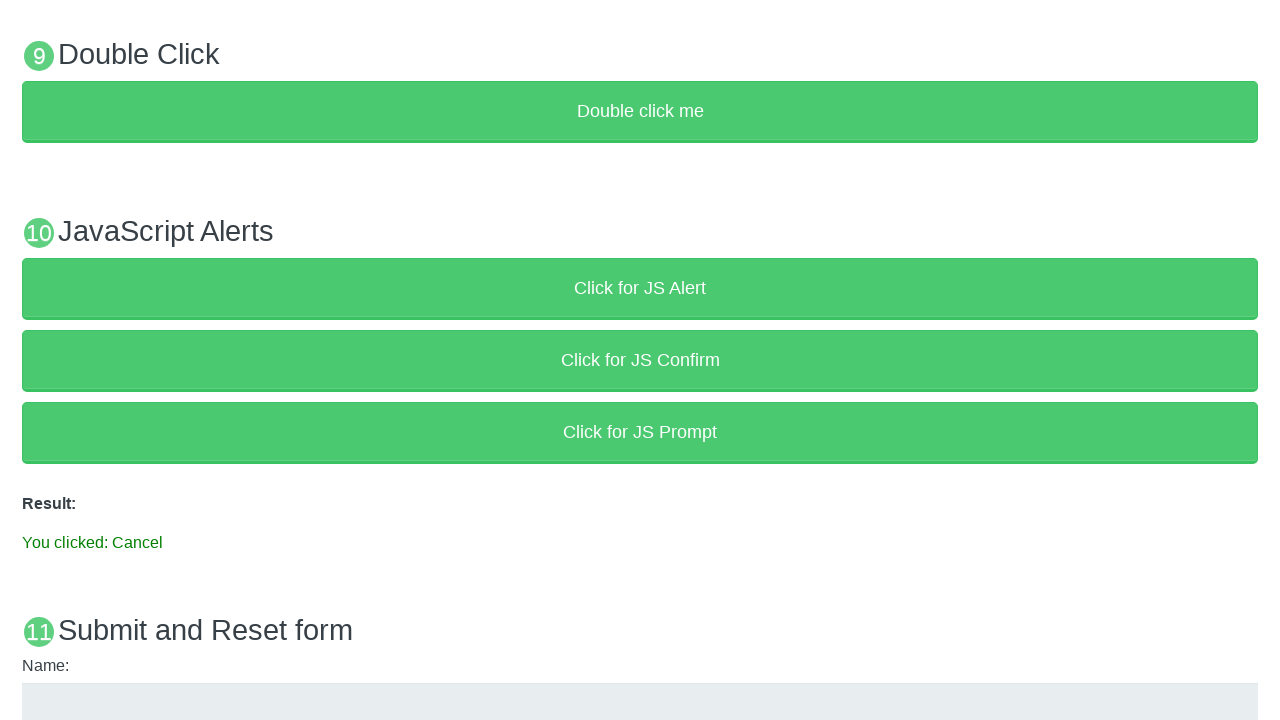

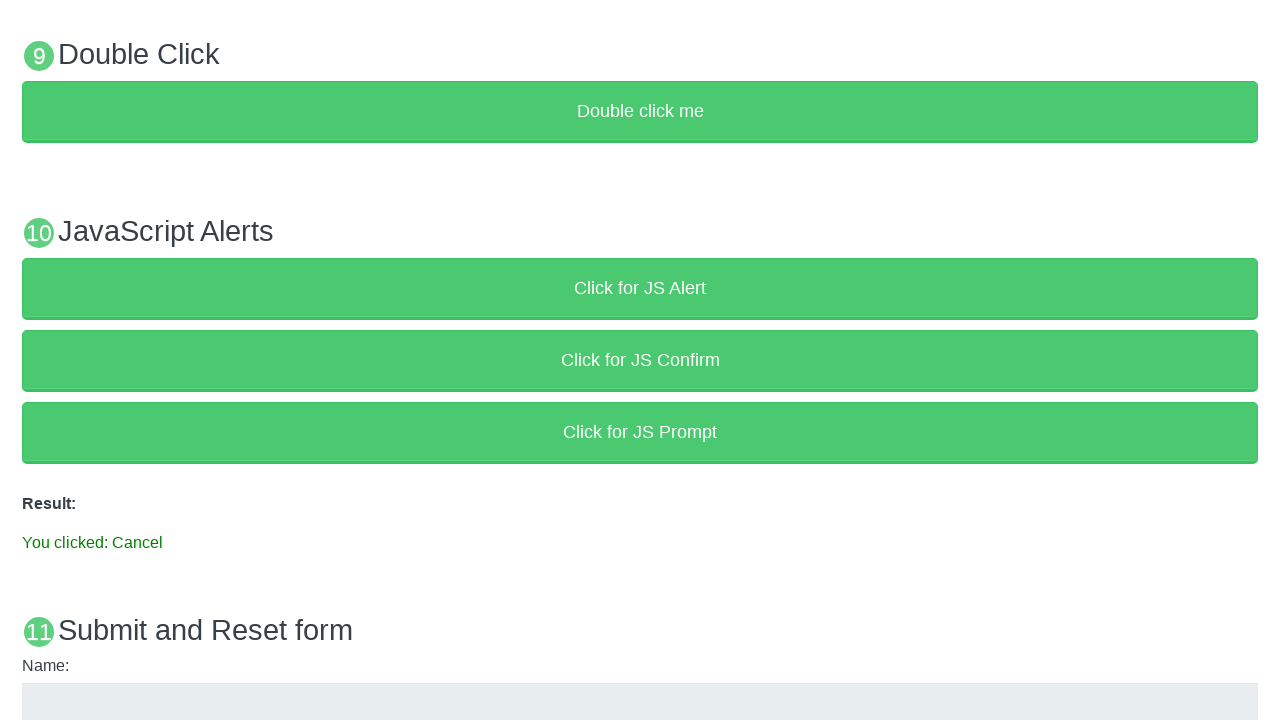